Navigates to the timeanddate.com world clock page and verifies that the world clock table with city/time data is present and has the expected structure.

Starting URL: https://www.timeanddate.com/worldclock/

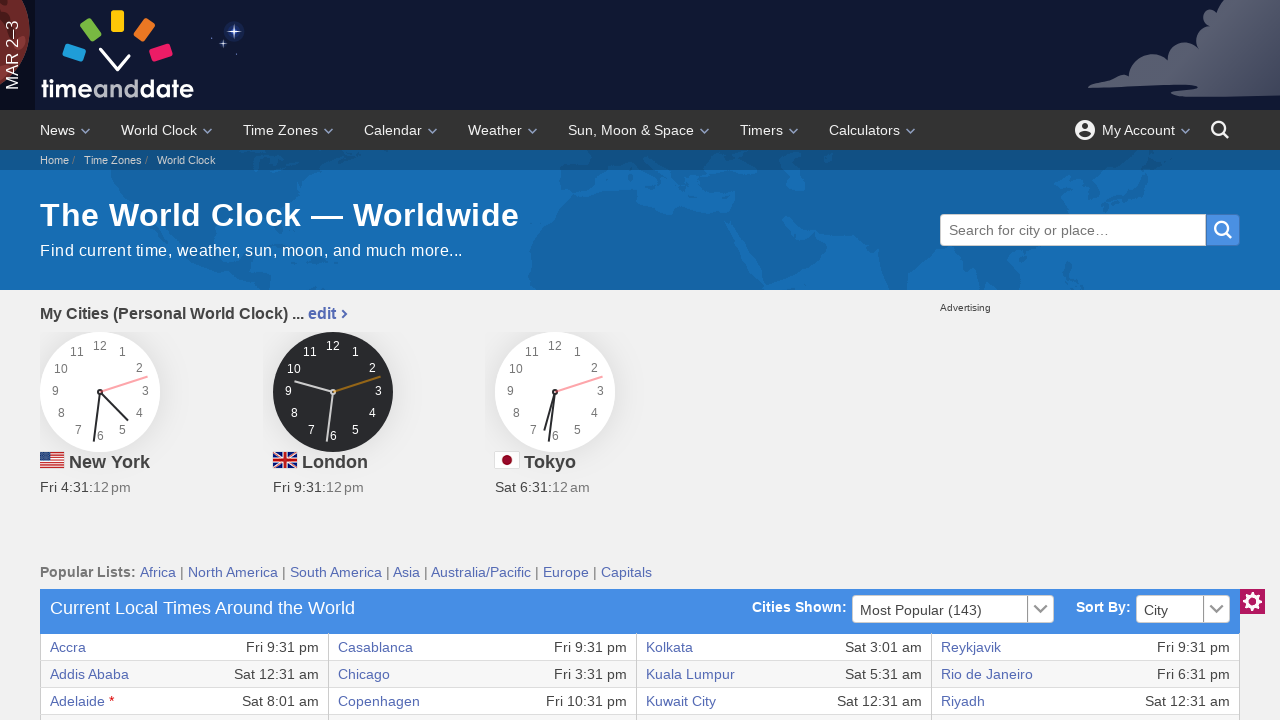

Waited for world clock table rows to load
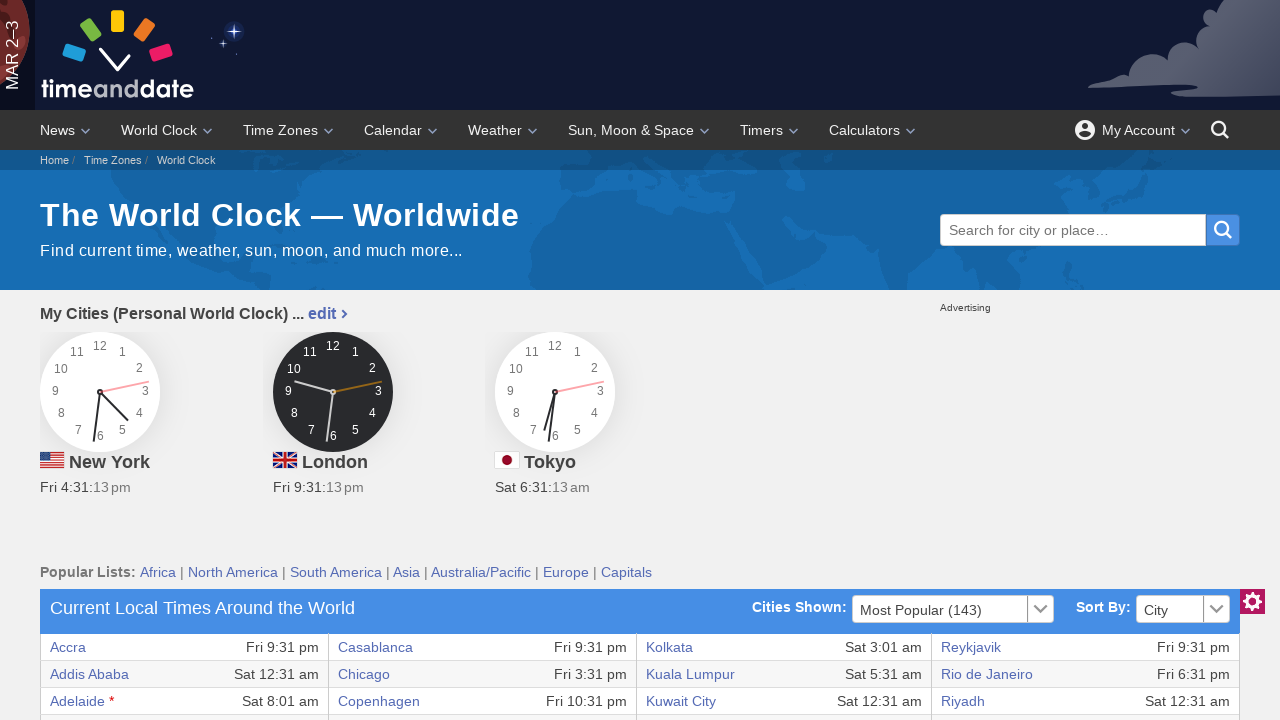

Verified world clock table has data cells with city/time information
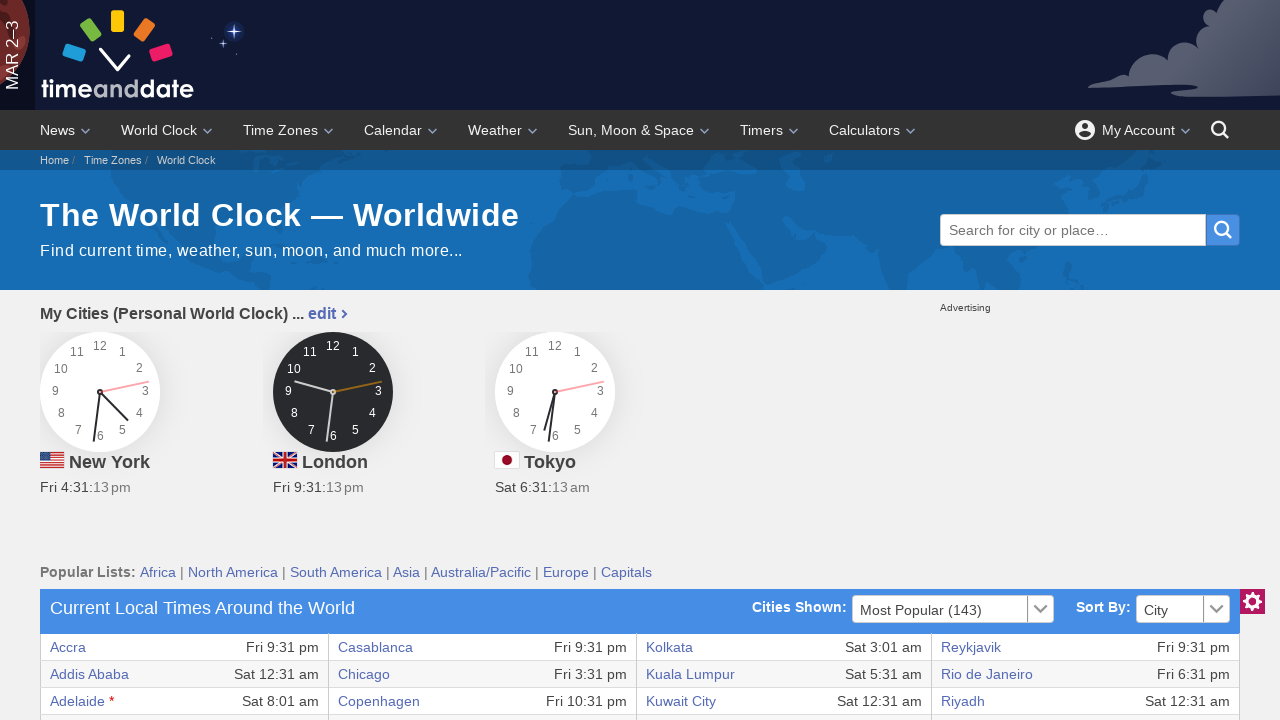

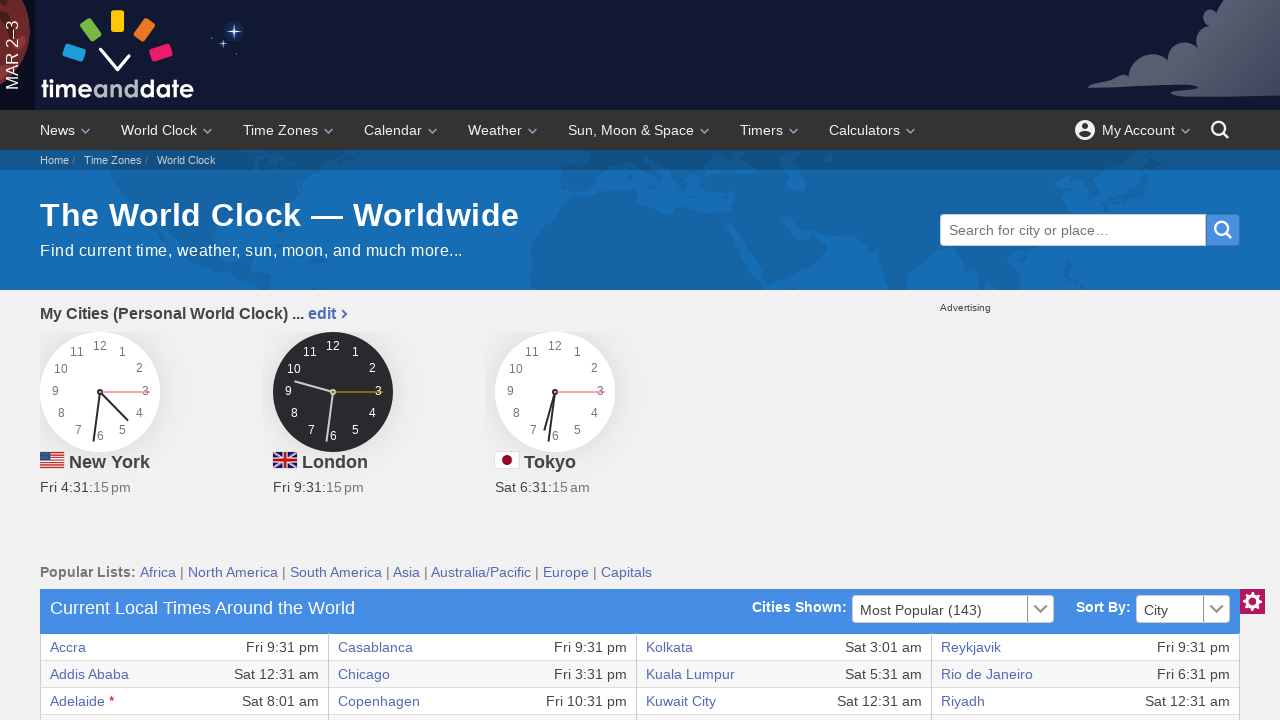